Tests adding multiple specific vegetable products (Cucumber, Brocolli, Beetroot) to the shopping cart on an e-commerce practice site by iterating through available products and clicking "ADD TO CART" for matching items.

Starting URL: https://rahulshettyacademy.com/seleniumPractise/#/

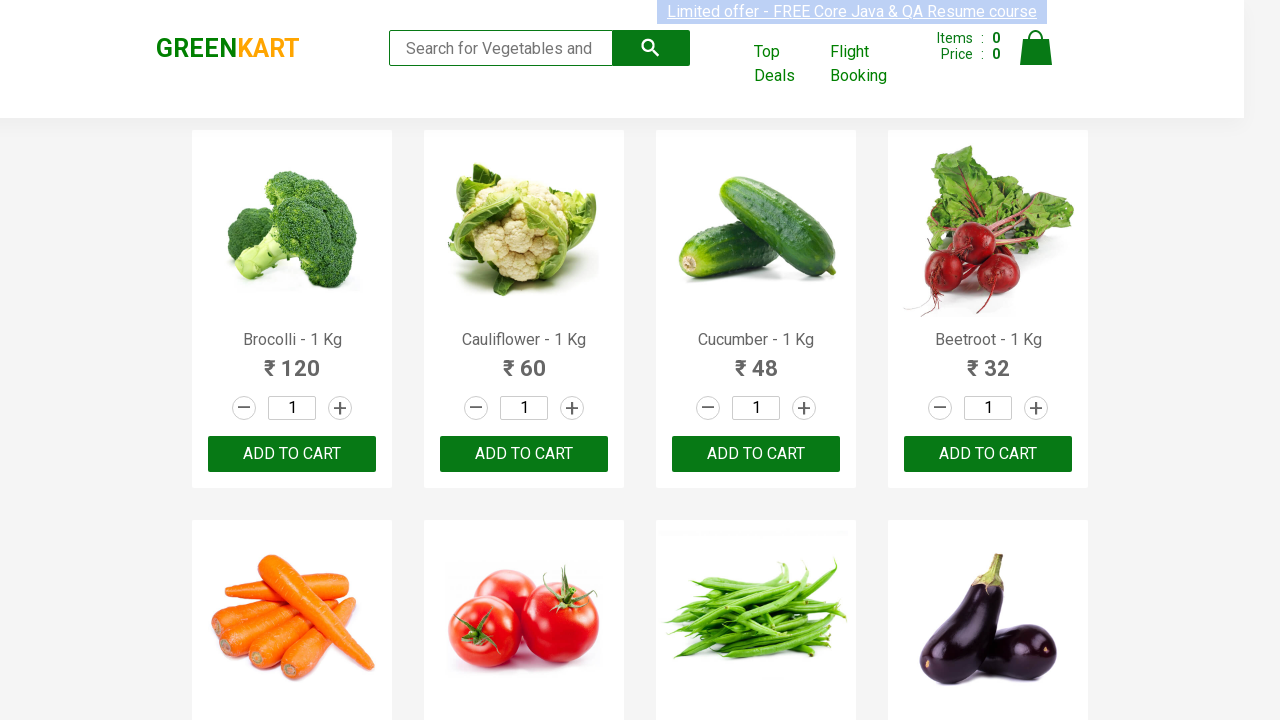

Waited for product names to load on the page
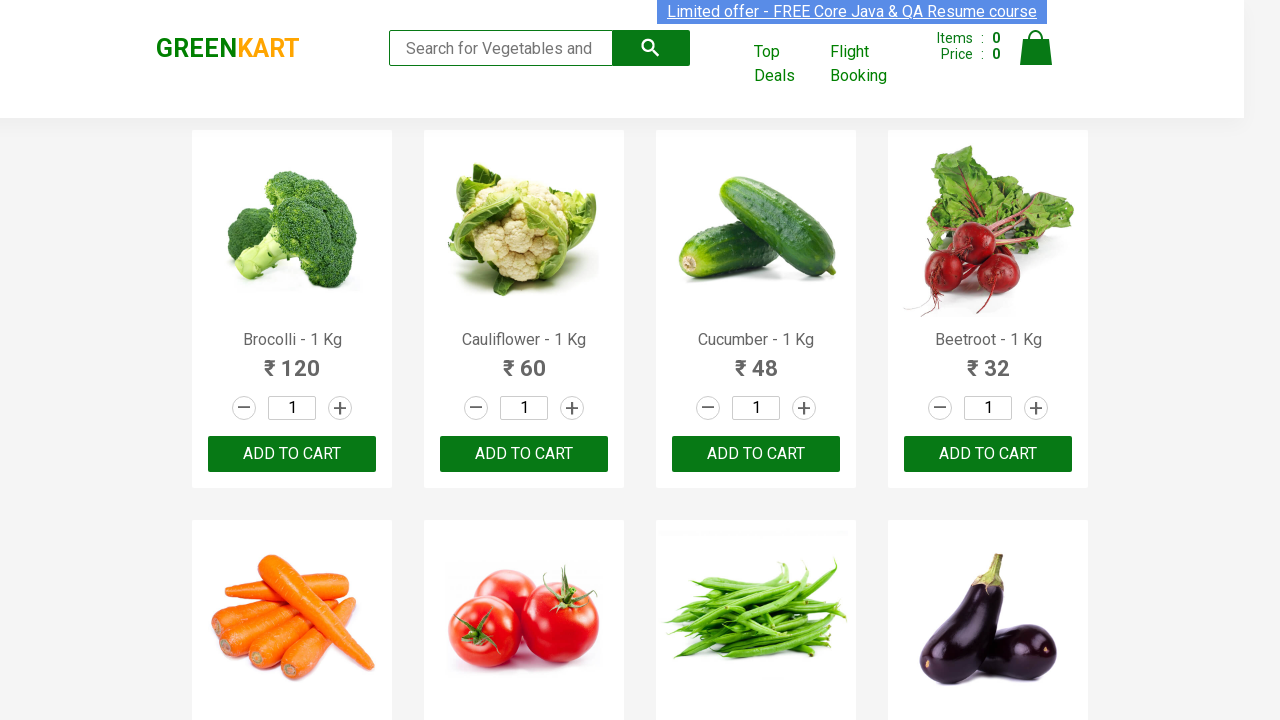

Retrieved all product name elements from the page
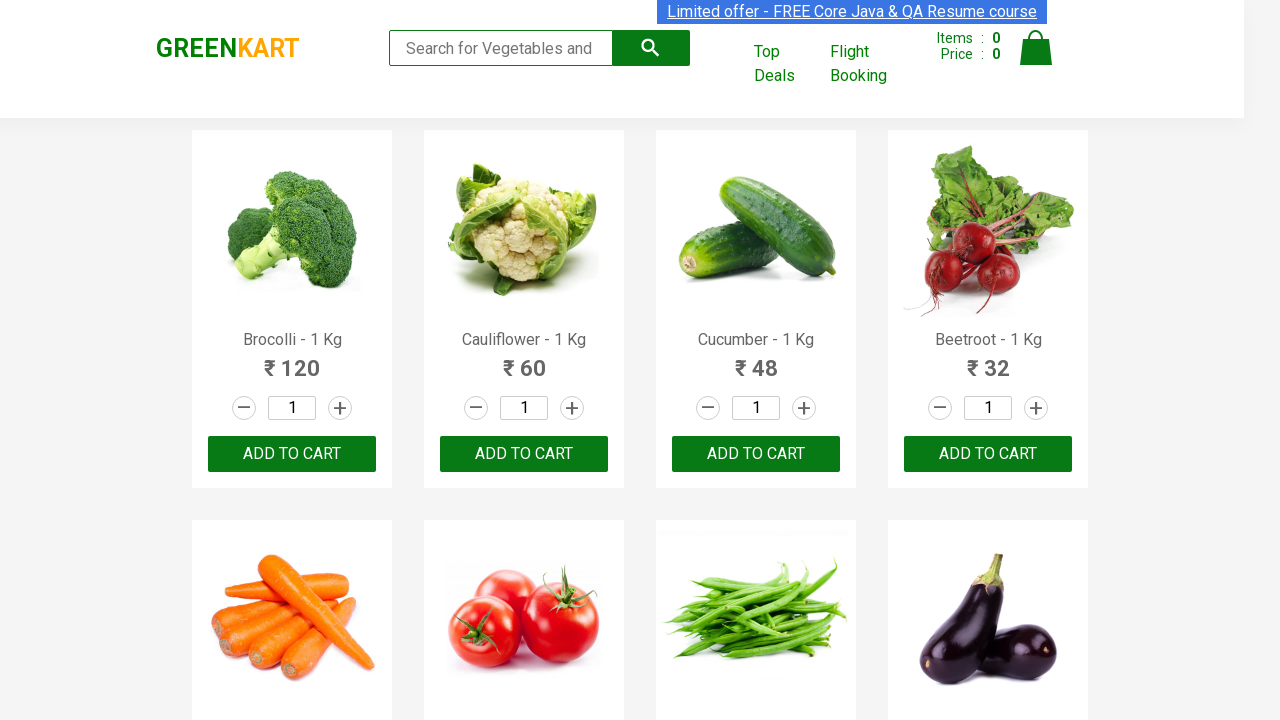

Retrieved product text: 'Brocolli - 1 Kg'
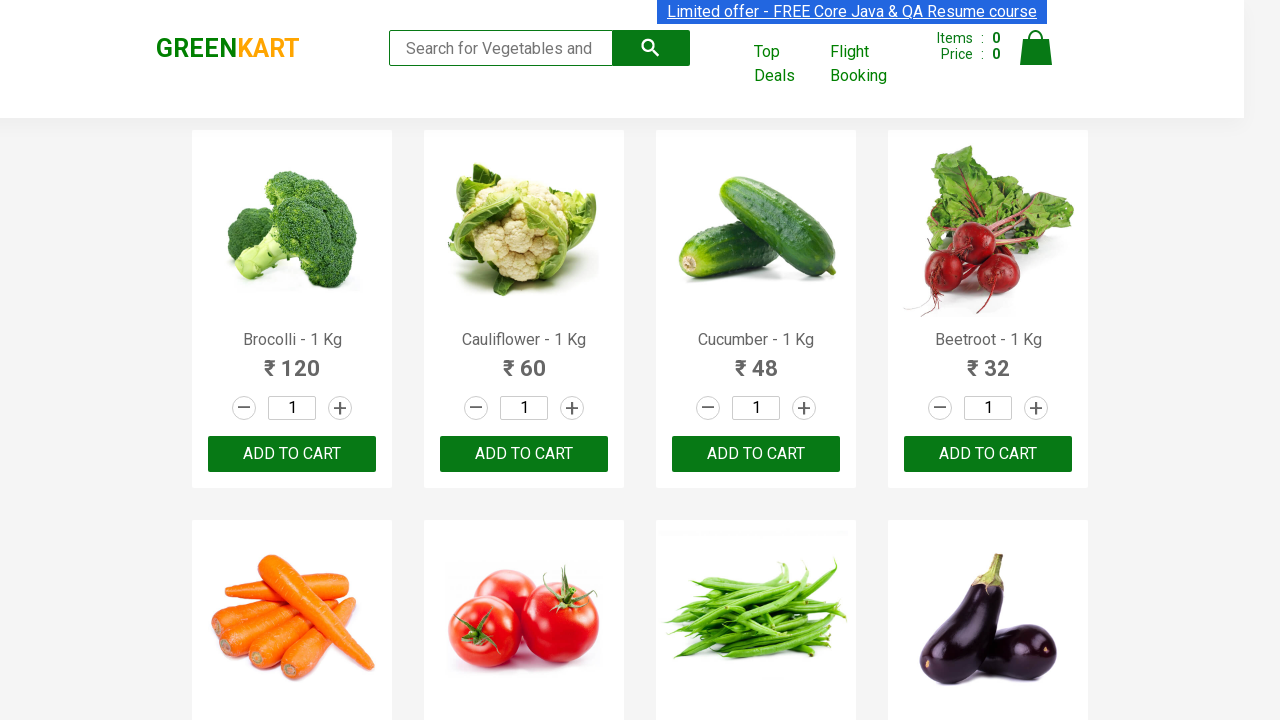

Extracted vegetable name: 'Brocolli'
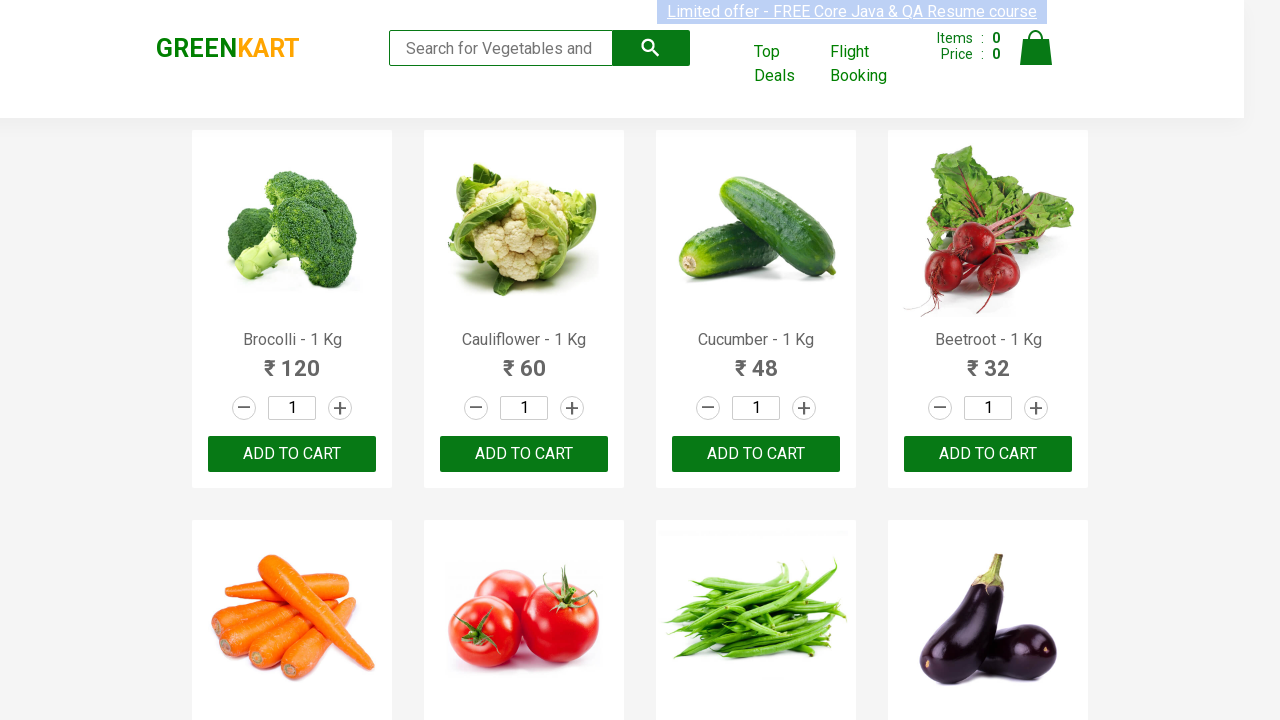

Found target vegetable 'Brocolli' (item 1 of 3)
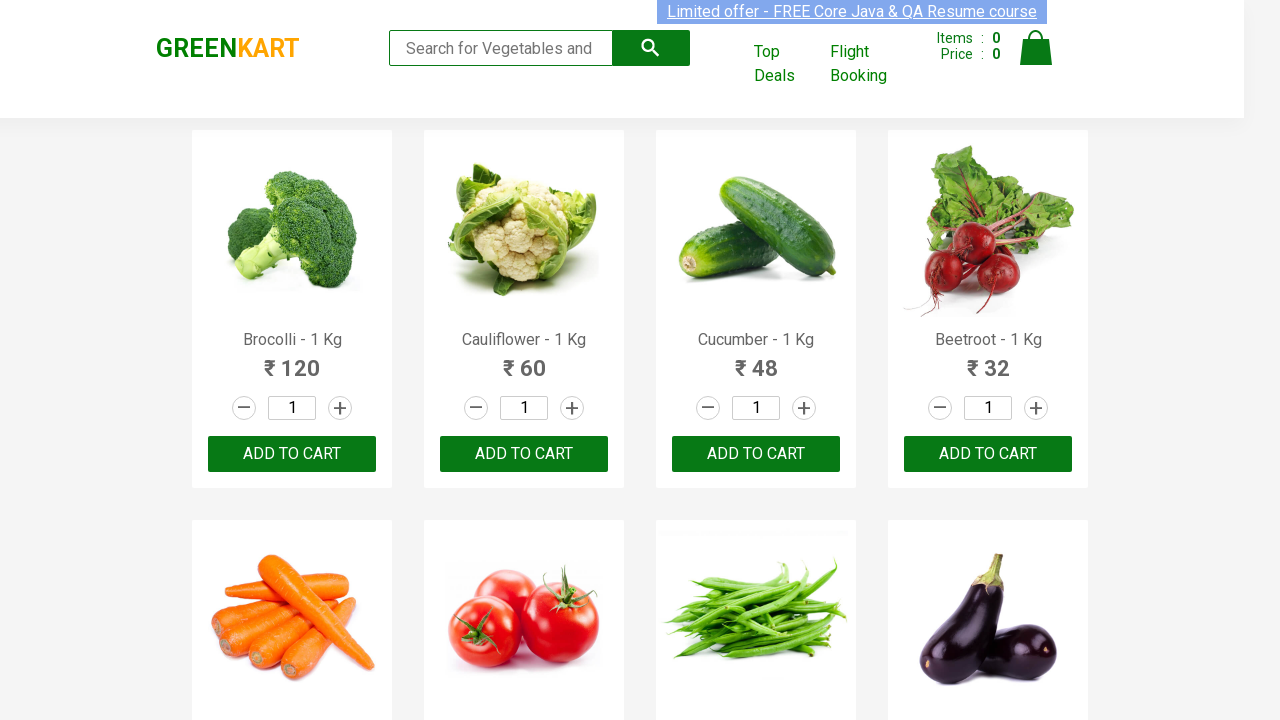

Retrieved all ADD TO CART buttons from the page
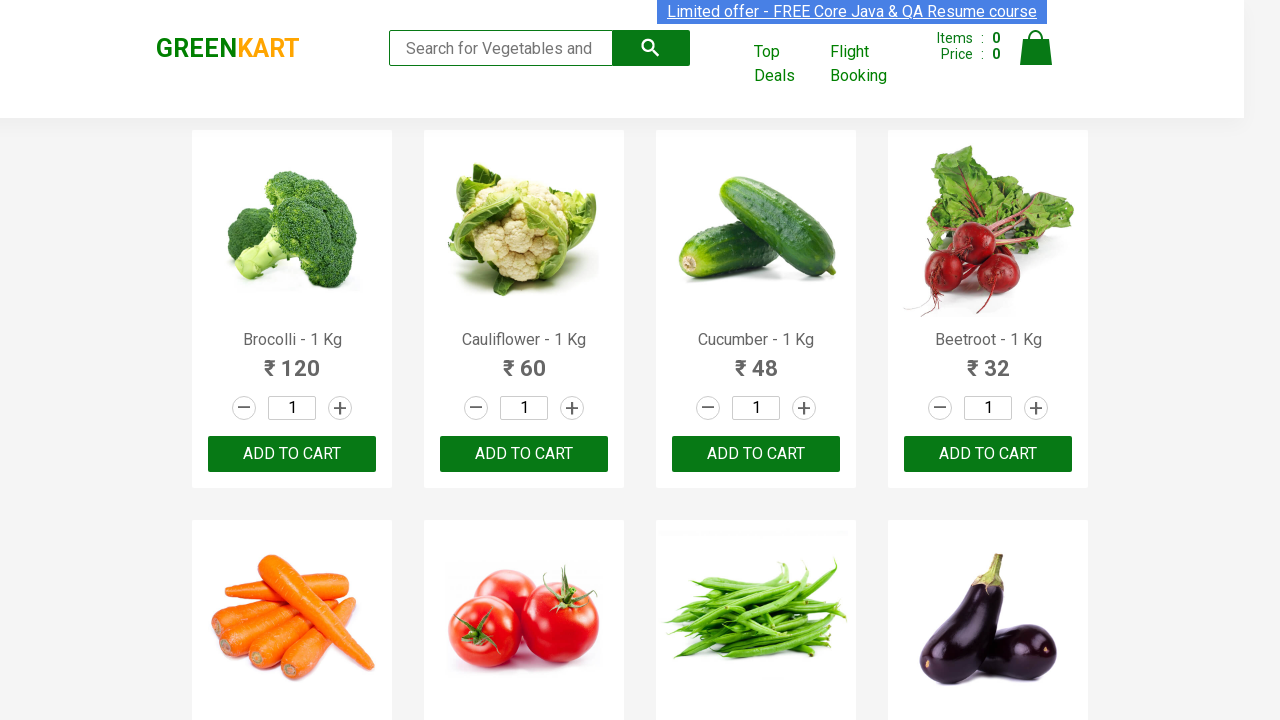

Clicked ADD TO CART button for 'Brocolli' at (292, 454) on xpath=//button[text()='ADD TO CART'] >> nth=0
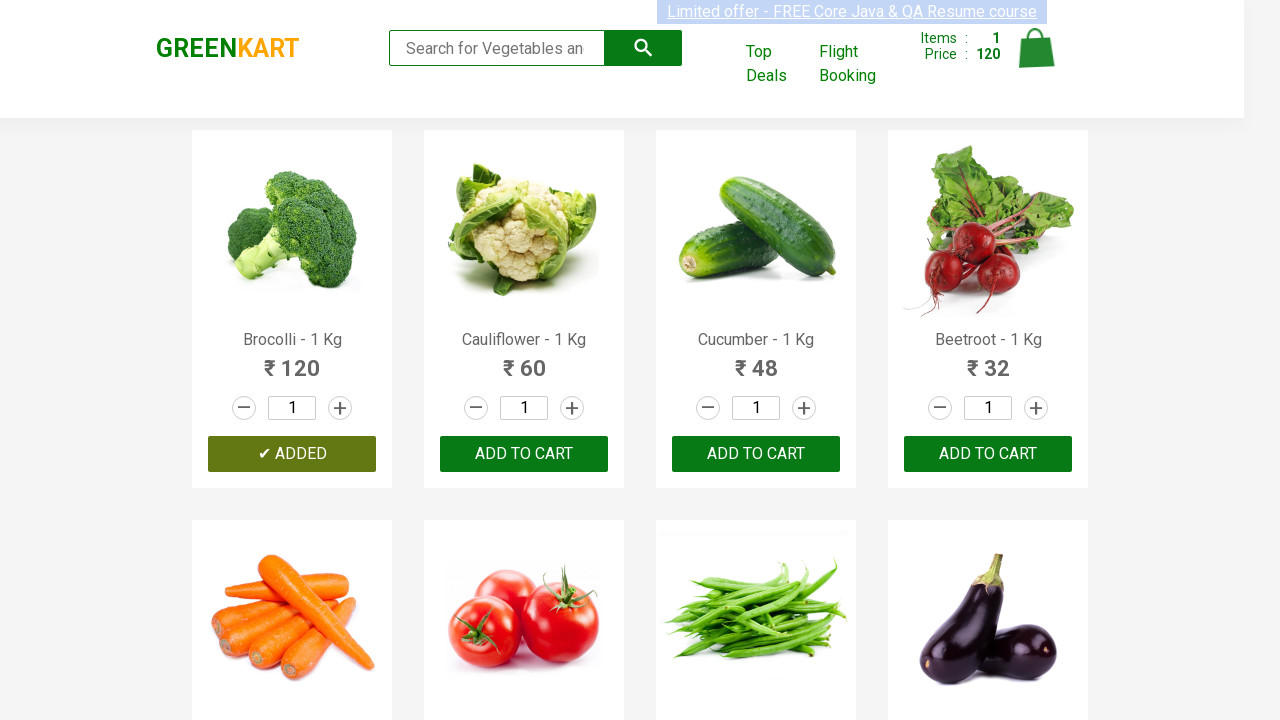

Retrieved product text: 'Cauliflower - 1 Kg'
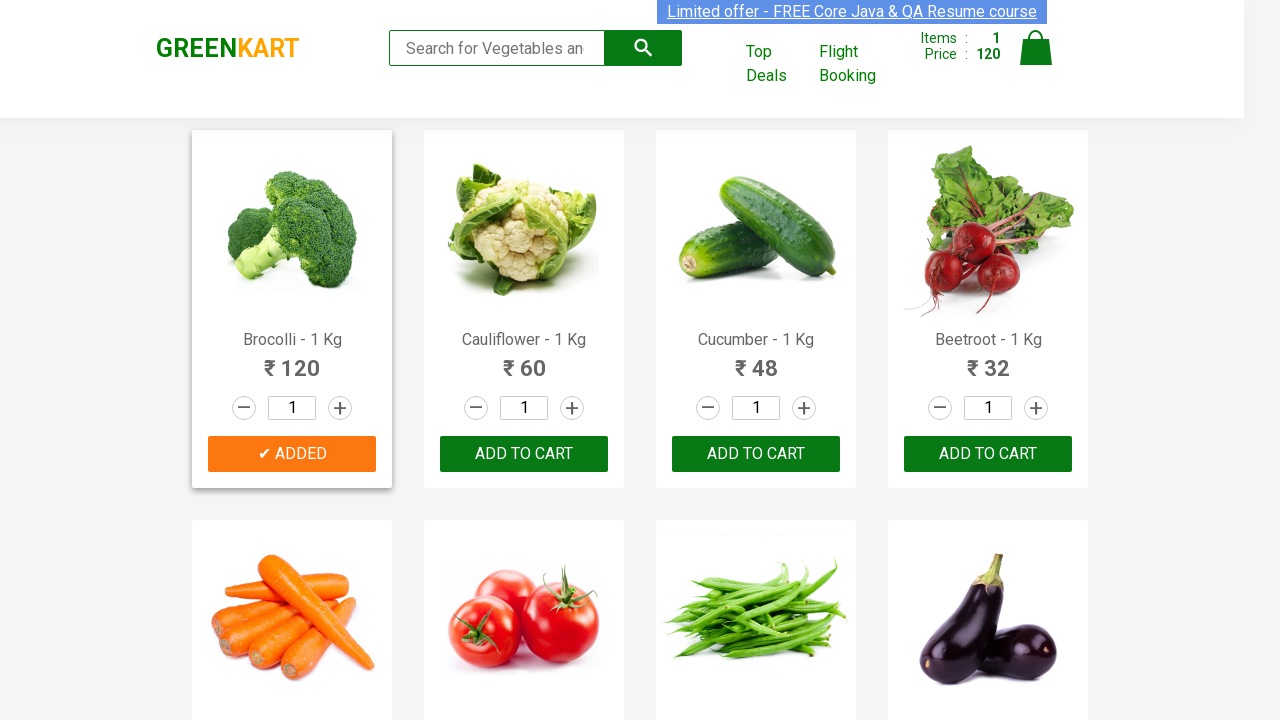

Extracted vegetable name: 'Cauliflower'
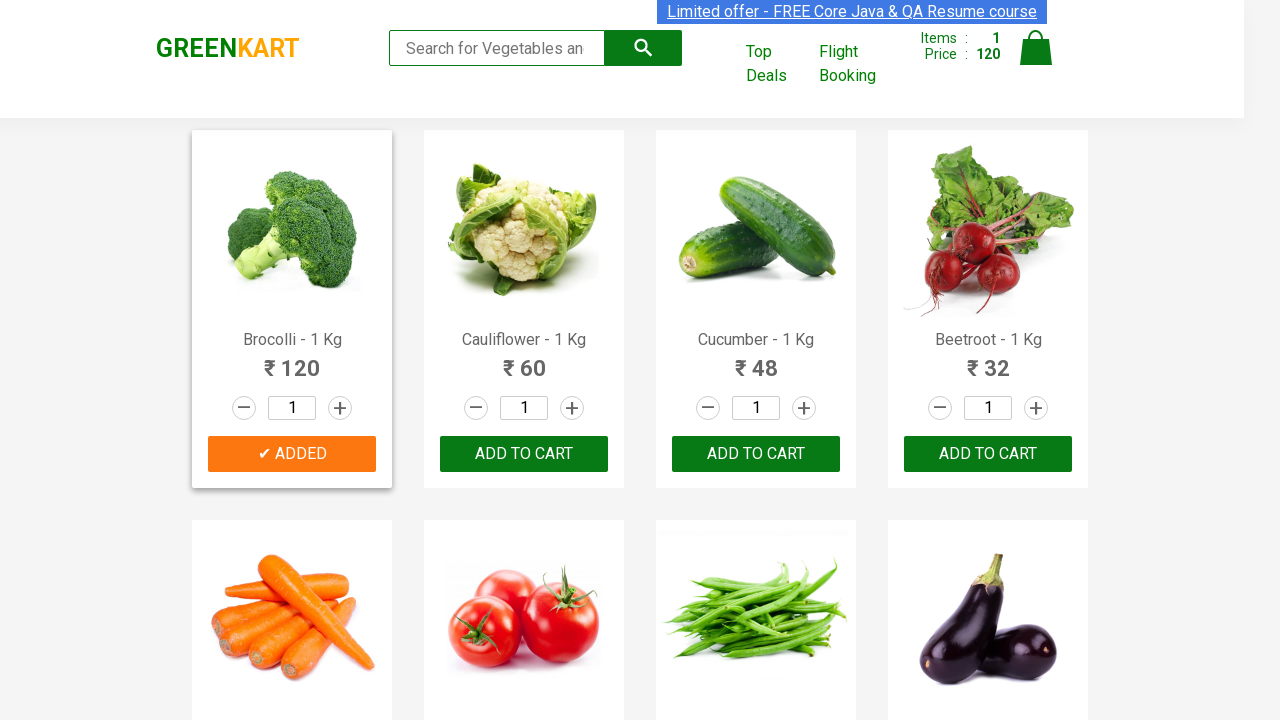

Retrieved product text: 'Cucumber - 1 Kg'
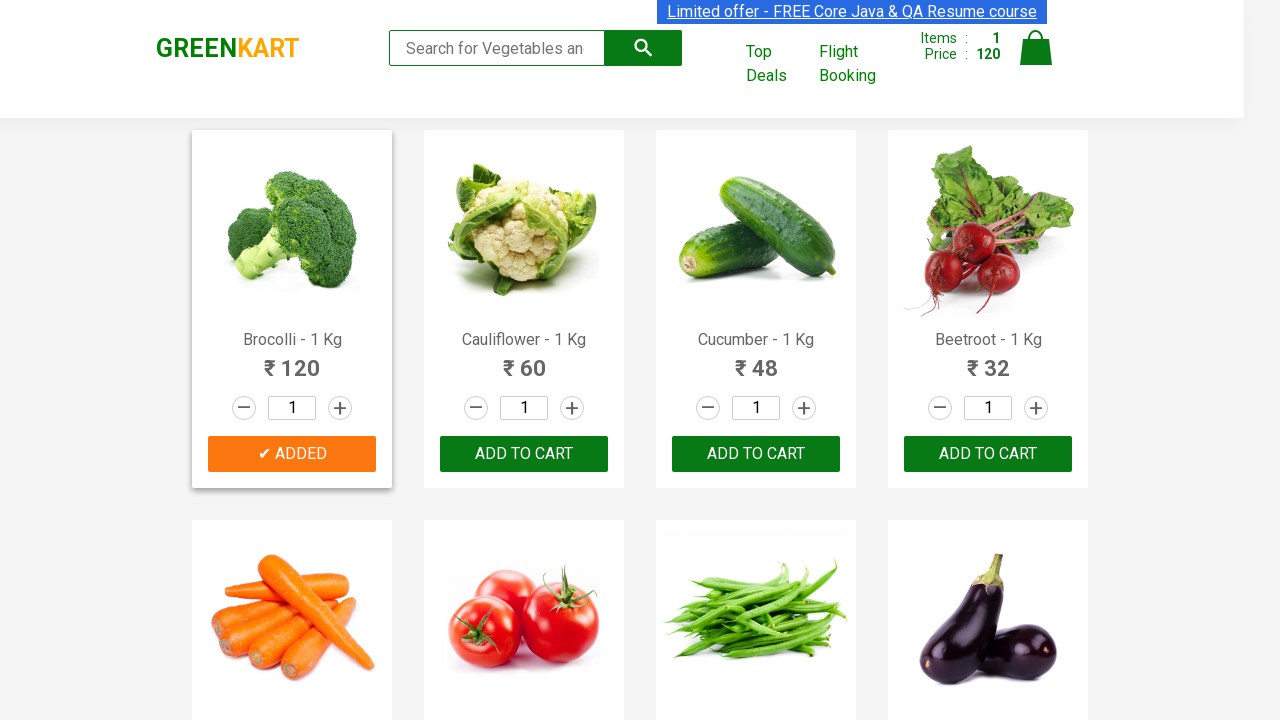

Extracted vegetable name: 'Cucumber'
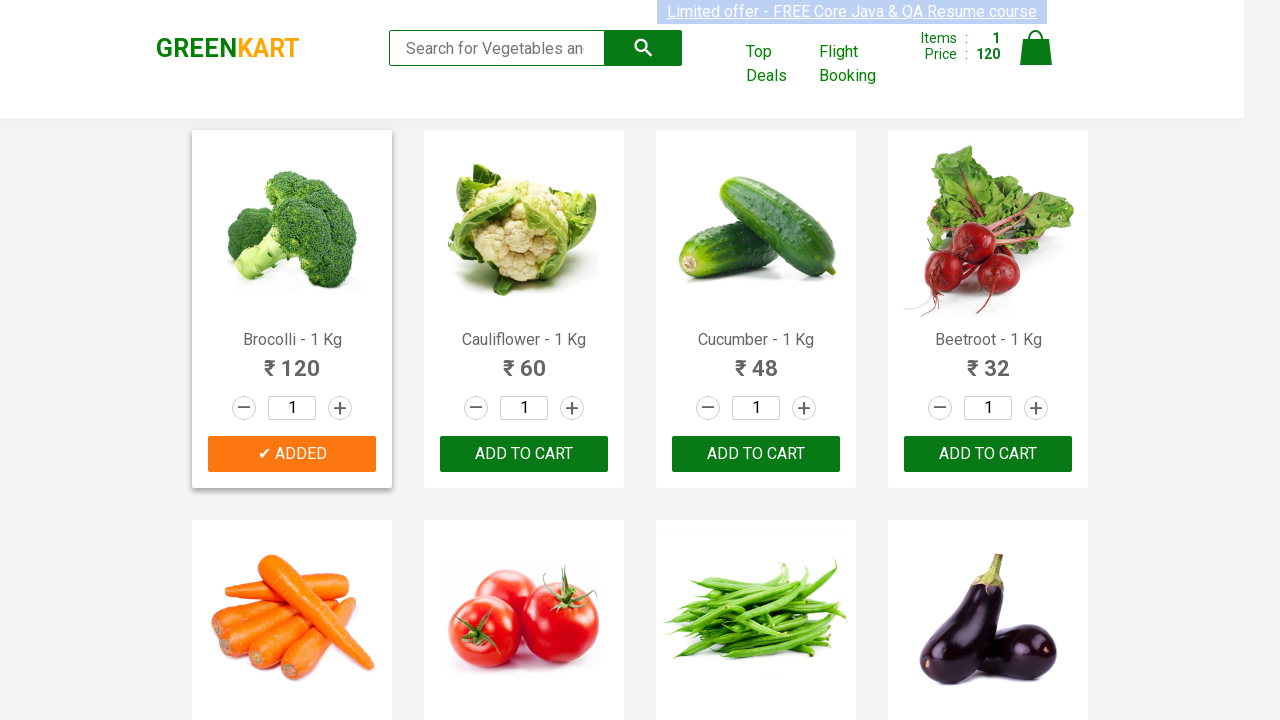

Found target vegetable 'Cucumber' (item 2 of 3)
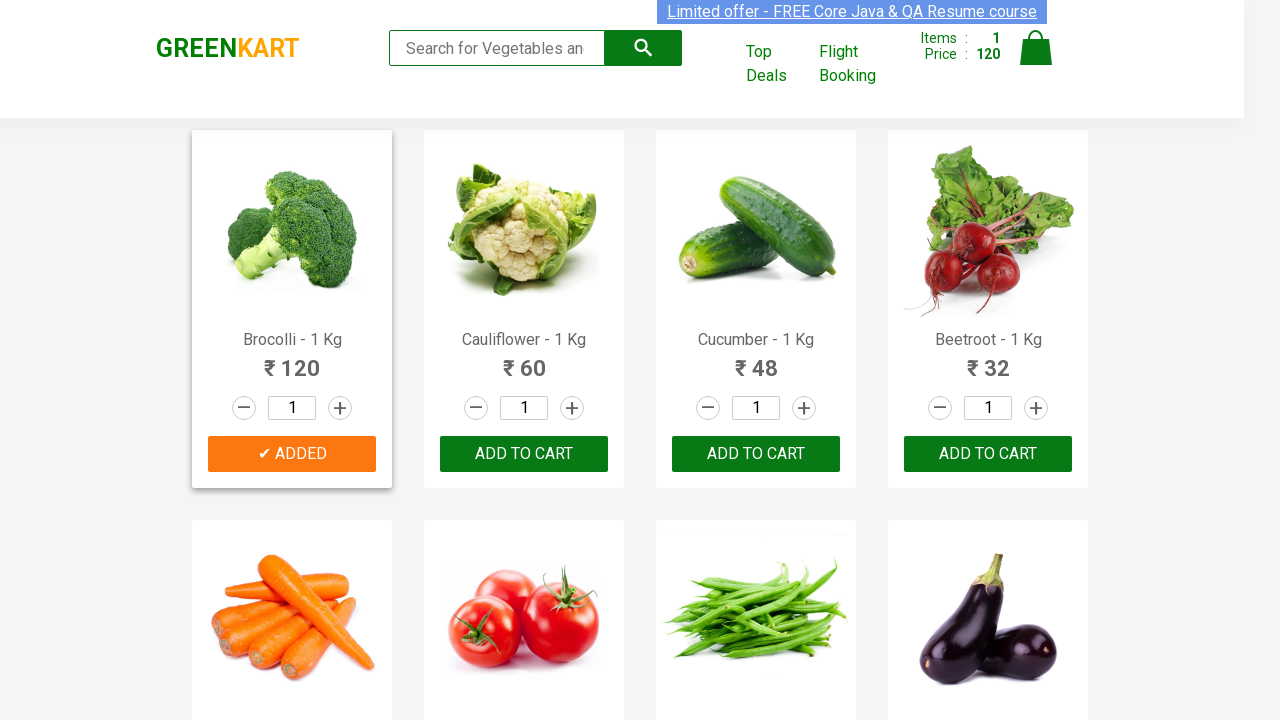

Retrieved all ADD TO CART buttons from the page
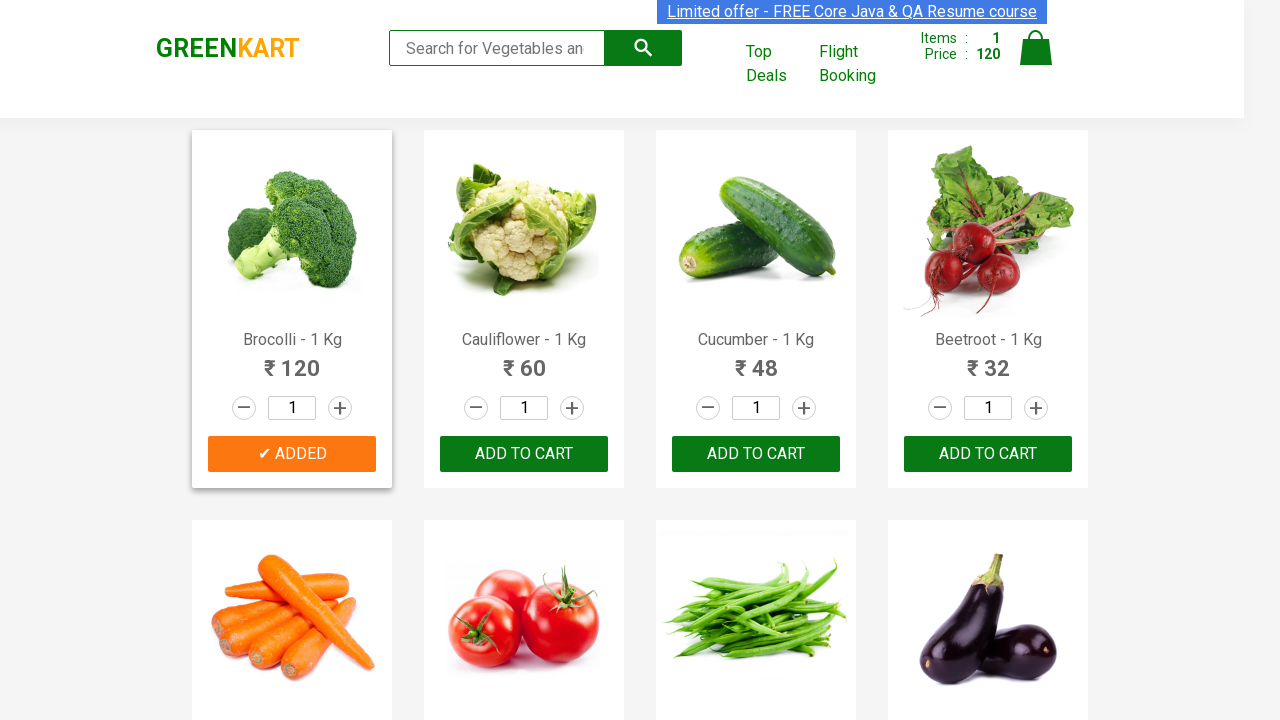

Clicked ADD TO CART button for 'Cucumber' at (988, 454) on xpath=//button[text()='ADD TO CART'] >> nth=2
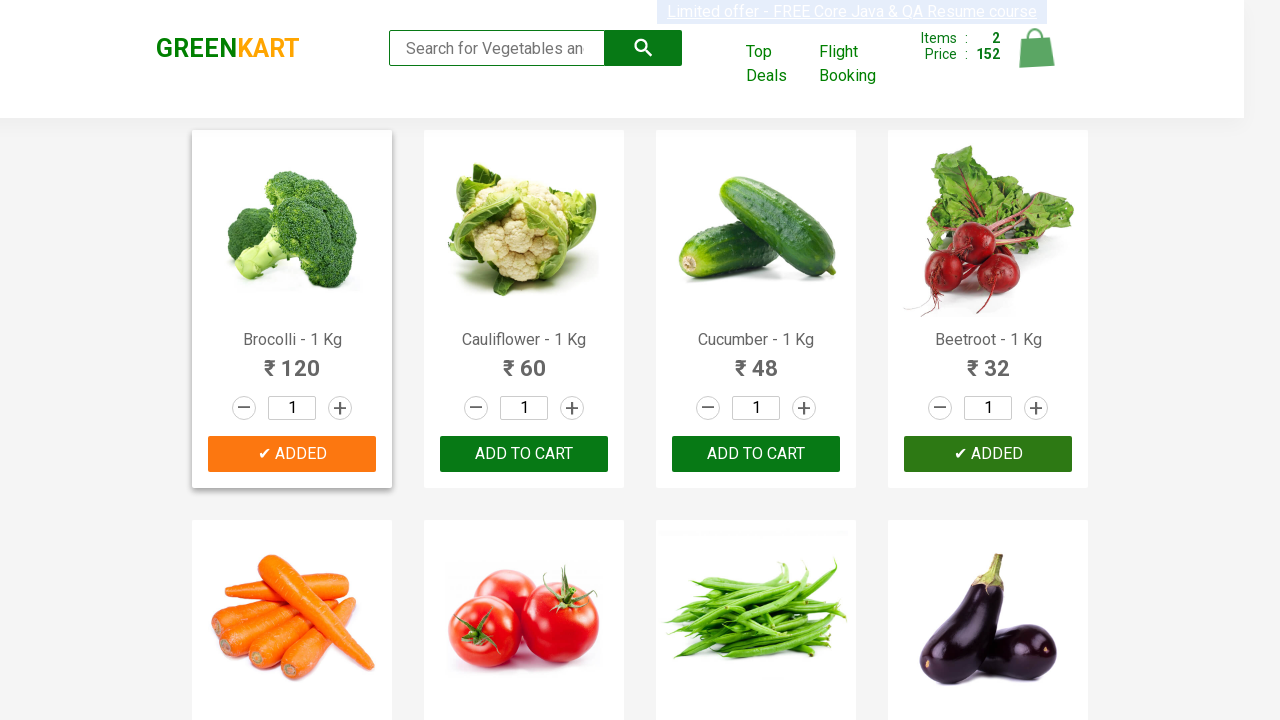

Retrieved product text: 'Beetroot - 1 Kg'
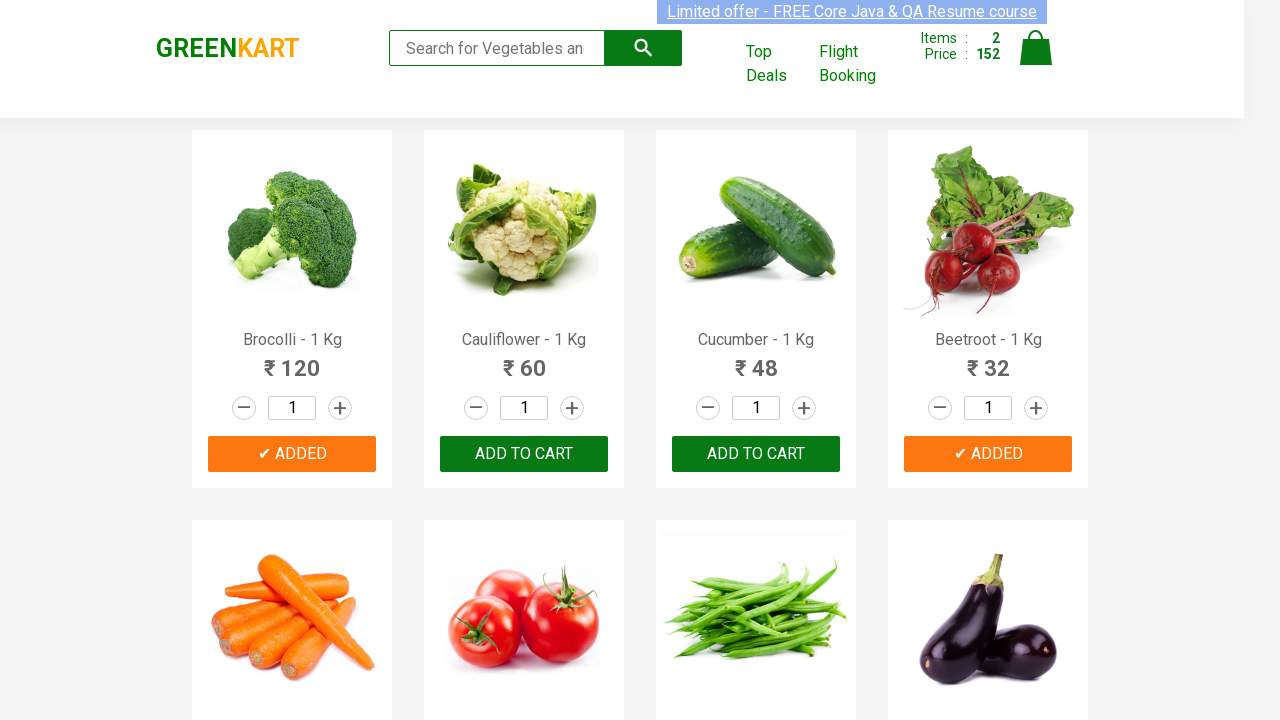

Extracted vegetable name: 'Beetroot'
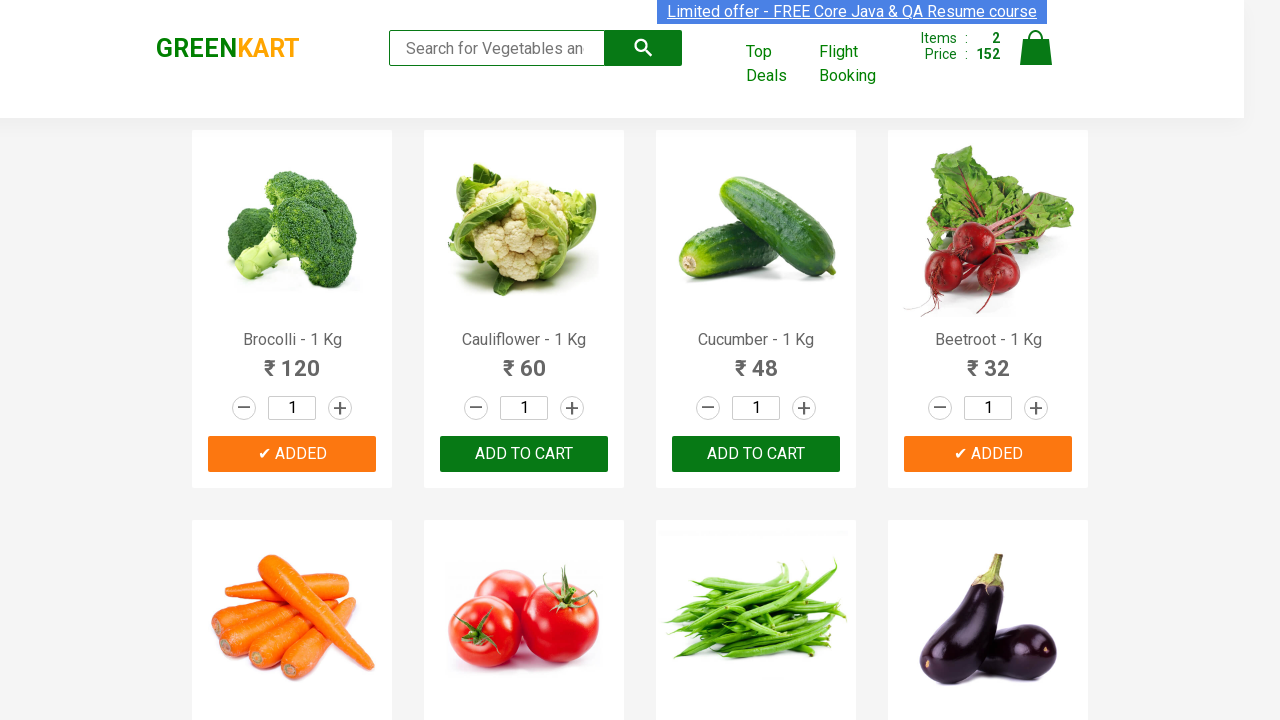

Found target vegetable 'Beetroot' (item 3 of 3)
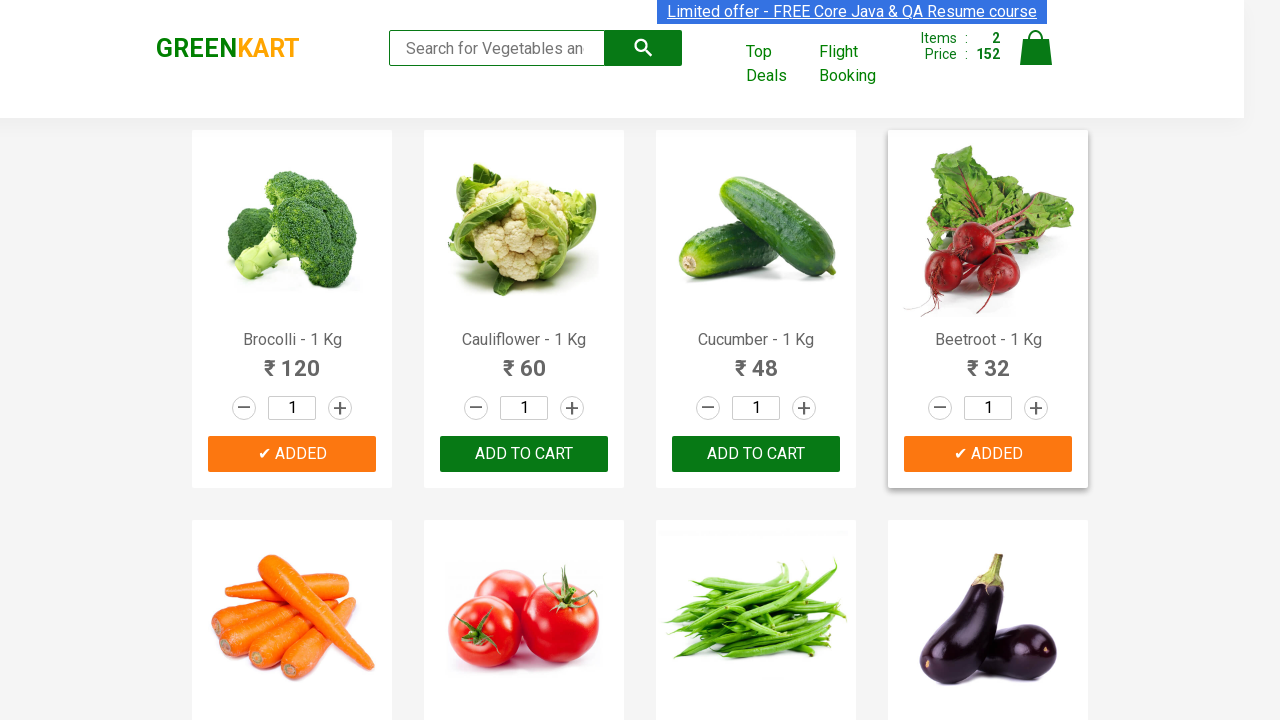

Retrieved all ADD TO CART buttons from the page
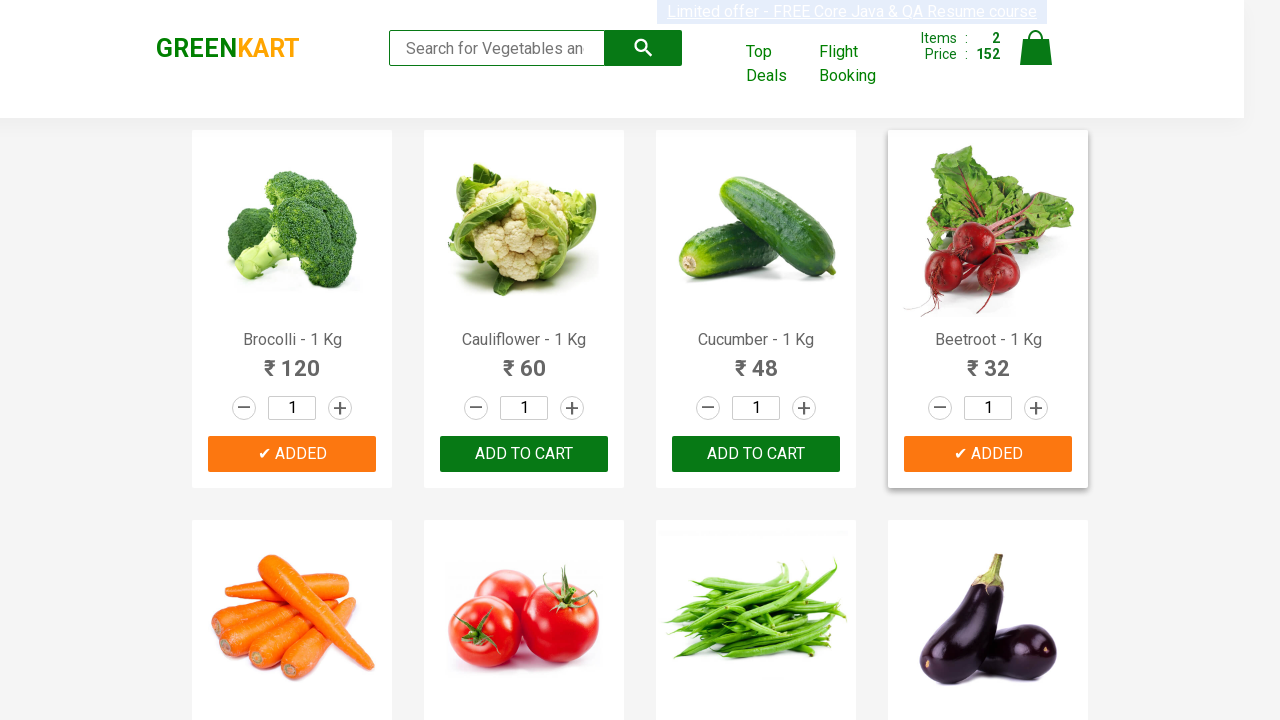

Clicked ADD TO CART button for 'Beetroot' at (524, 360) on xpath=//button[text()='ADD TO CART'] >> nth=3
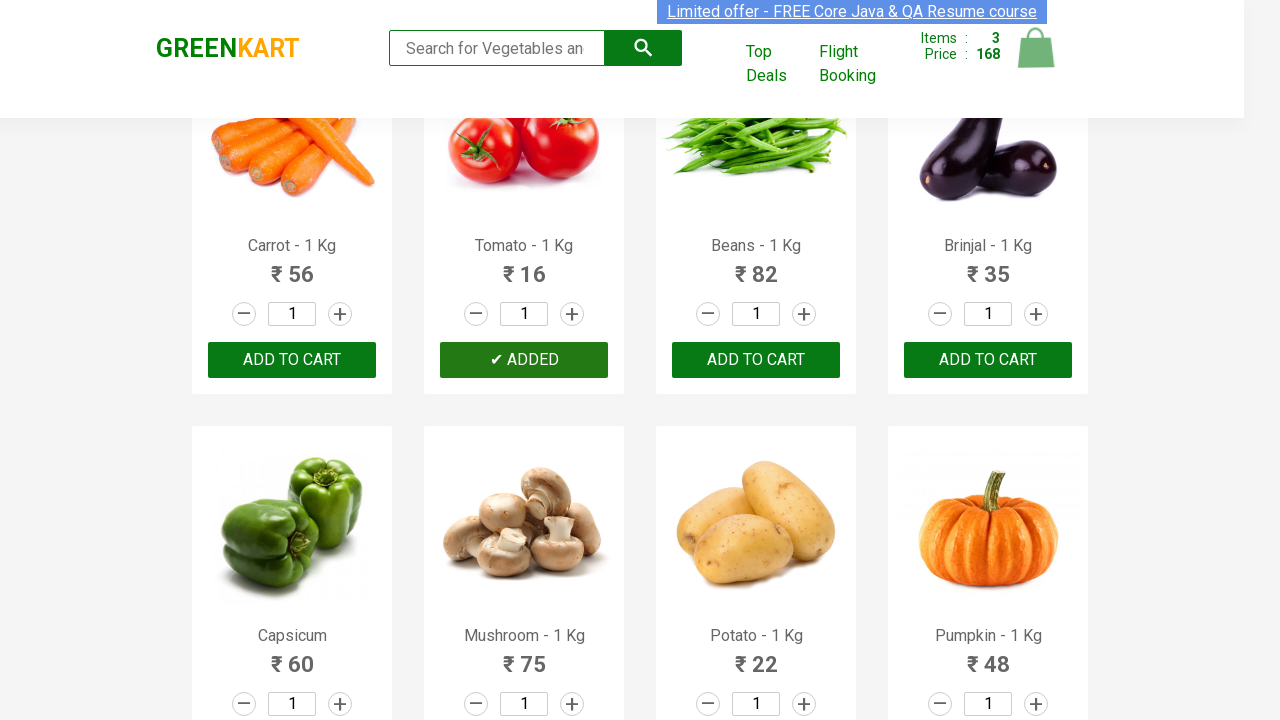

Successfully added all 3 target vegetables to cart - stopping iteration
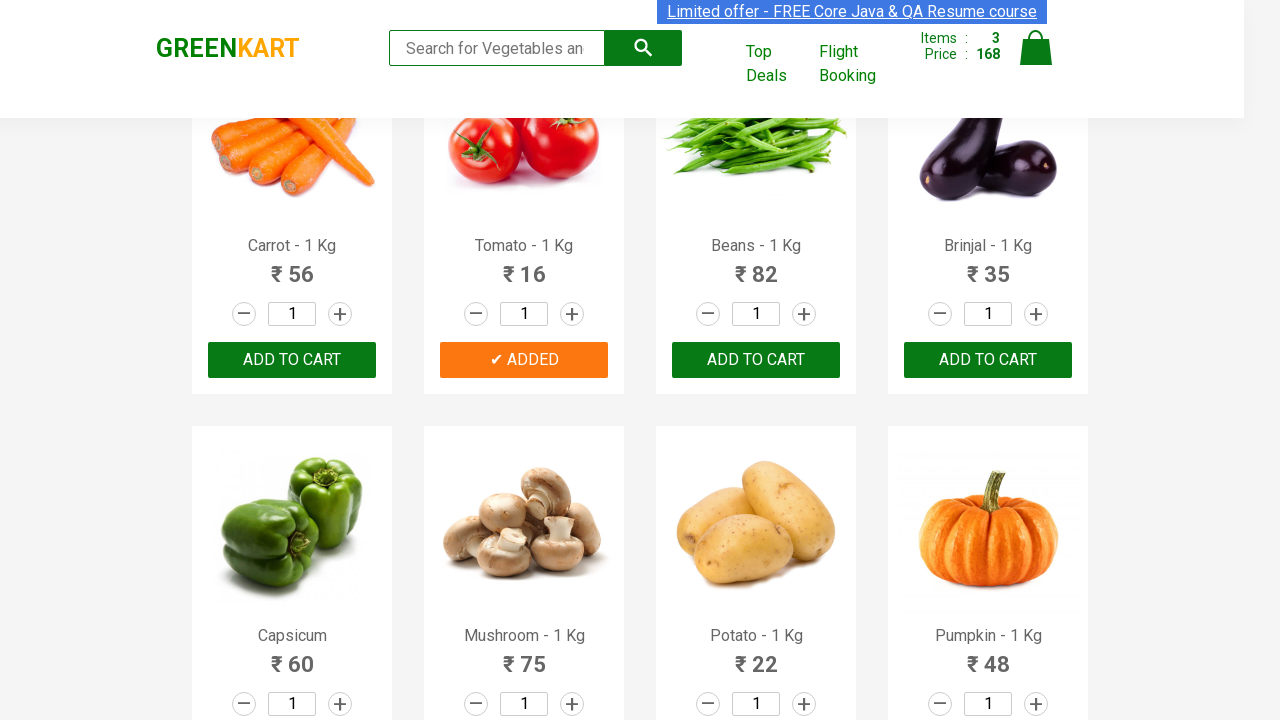

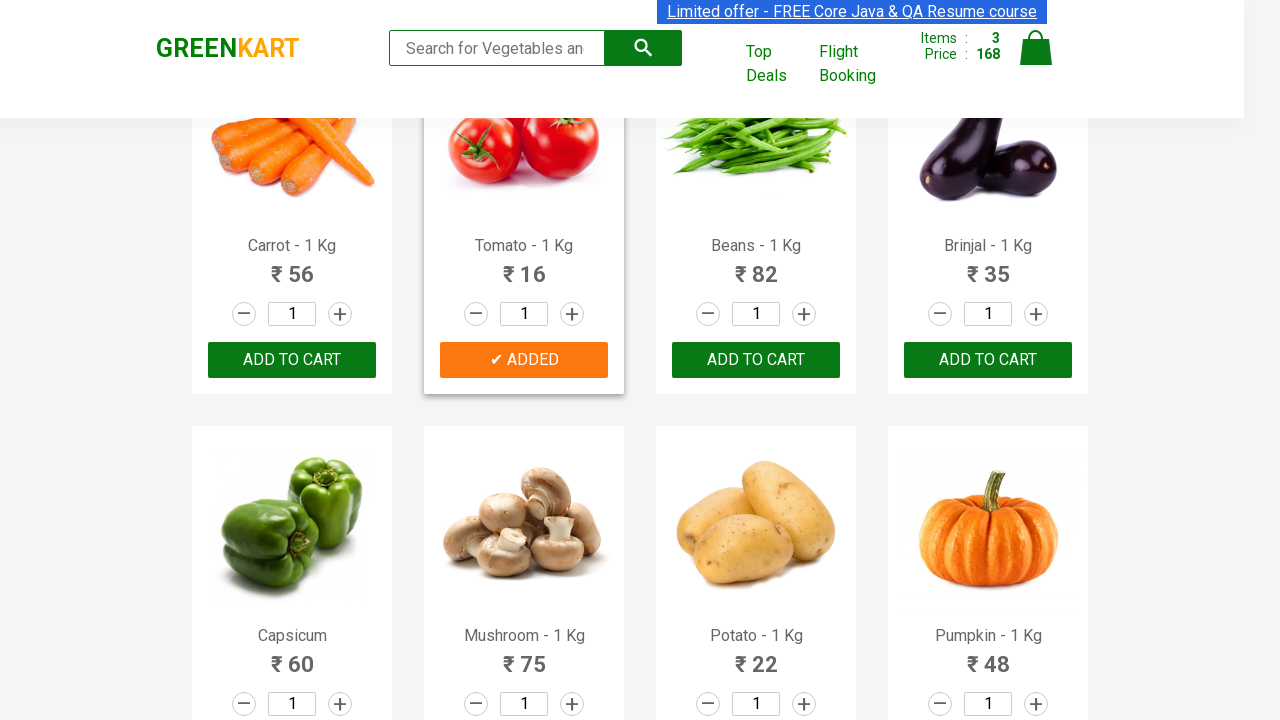